Navigates to RedBus homepage and verifies the page loads successfully

Starting URL: https://www.redbus.in/

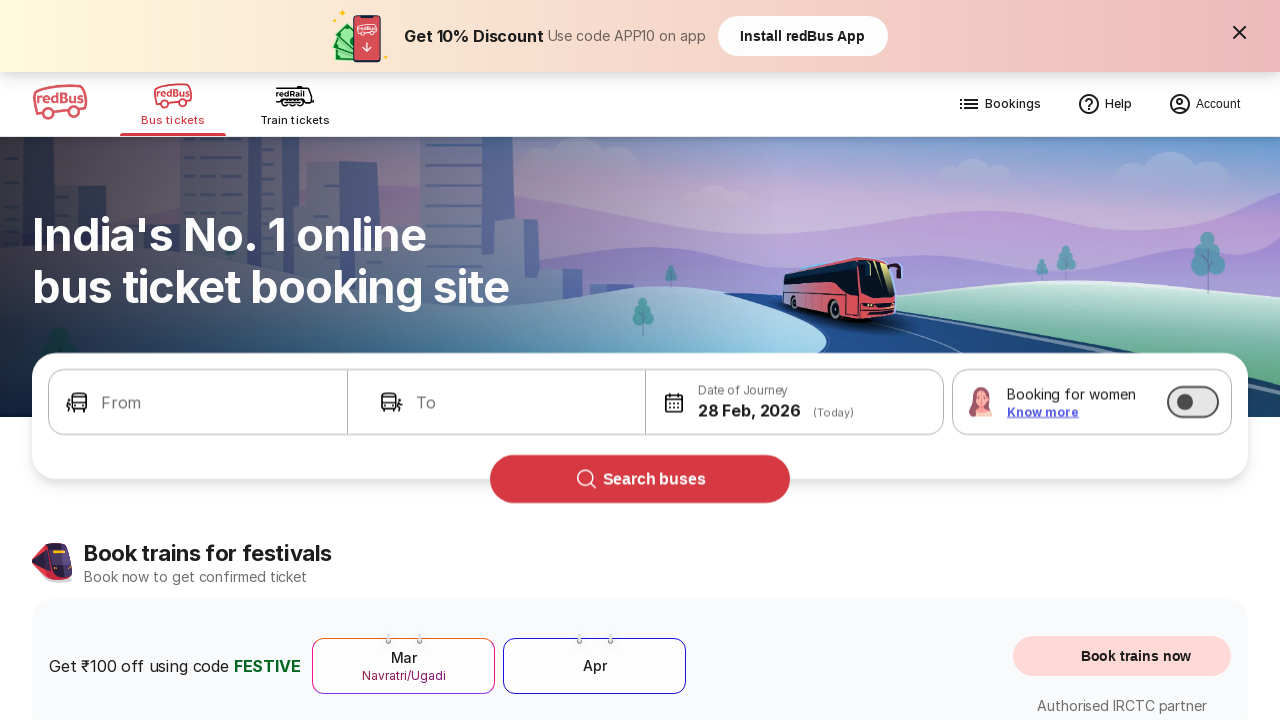

Page DOM content loaded
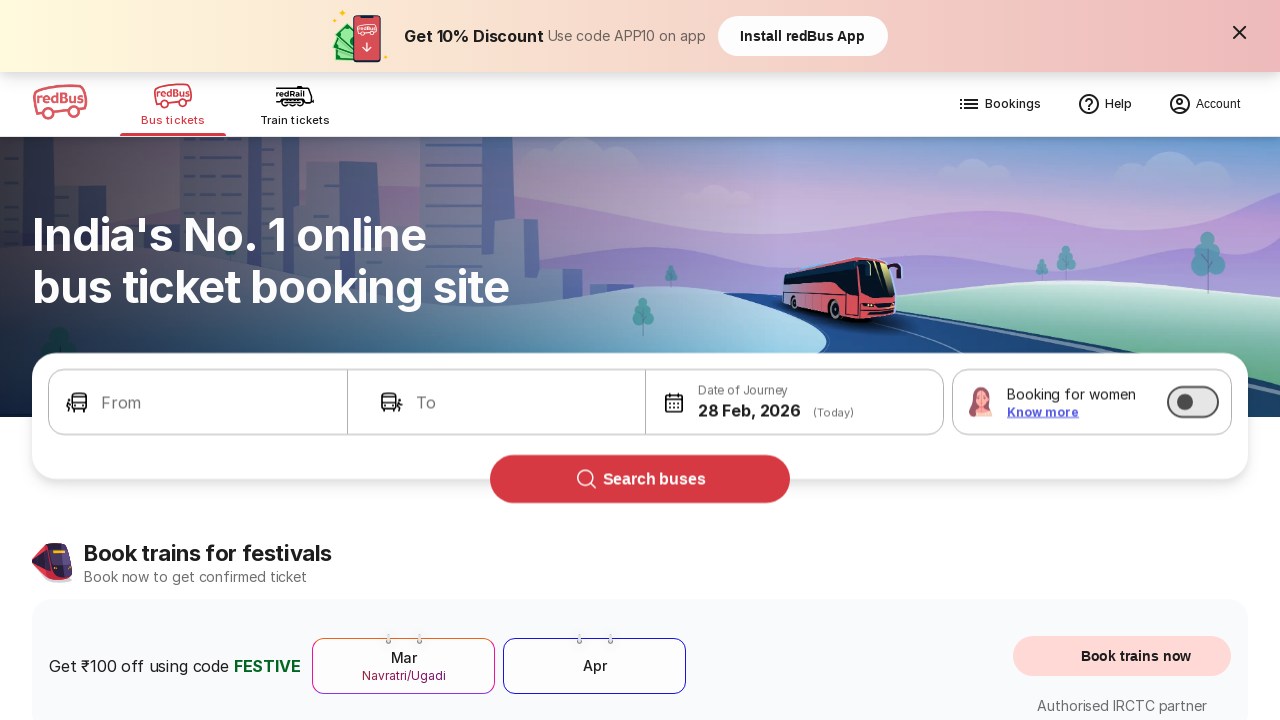

RedBus homepage body element is visible, page loaded successfully
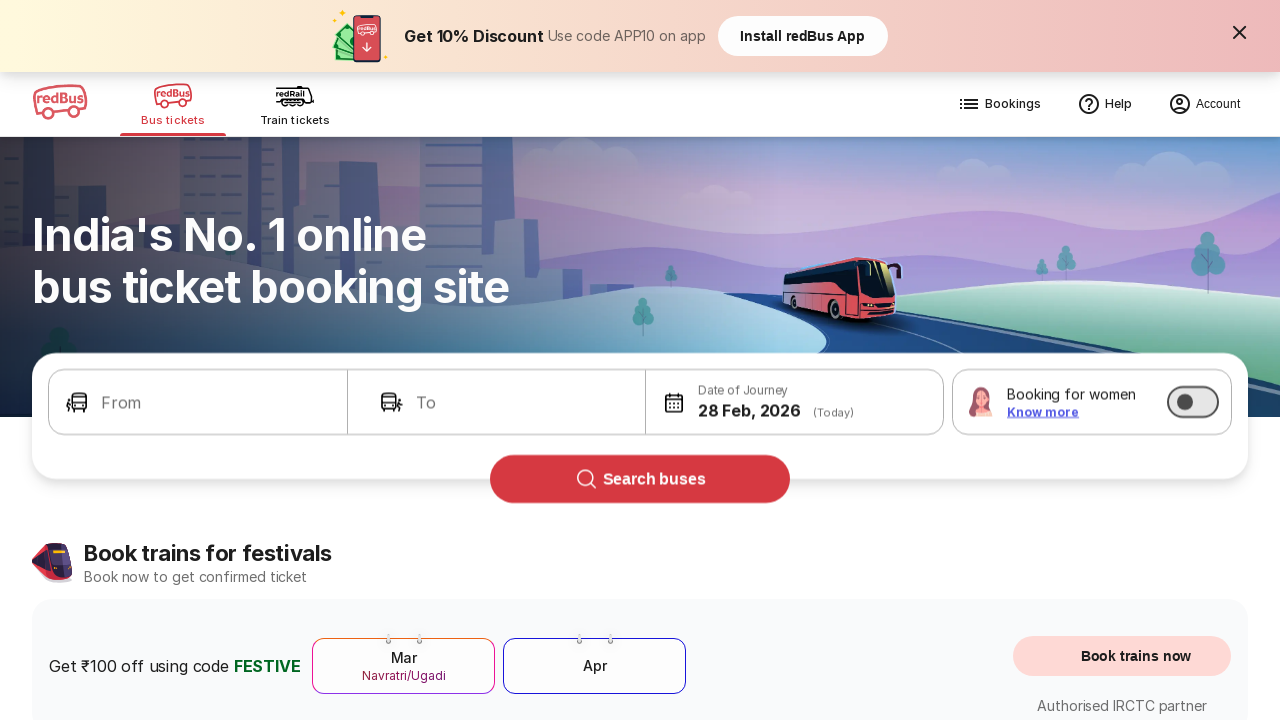

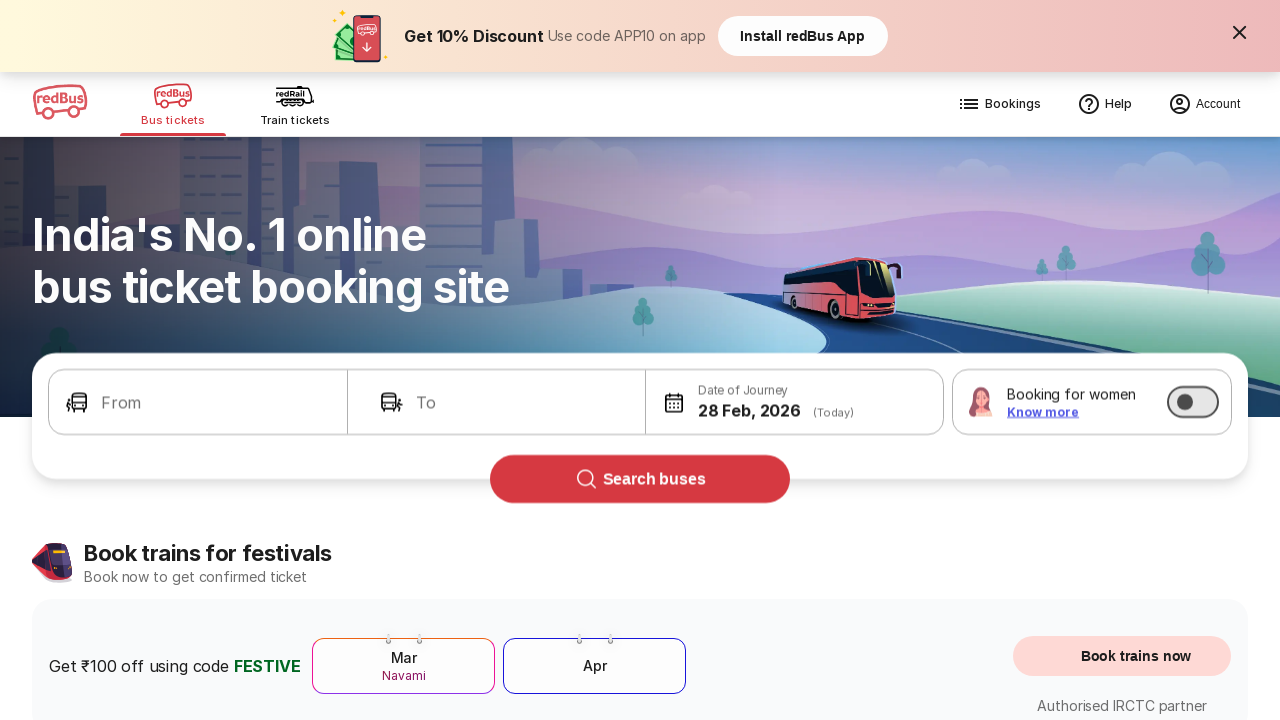